Verifies the aria-label attribute of the nav element

Starting URL: https://www.uni-rostock.de/

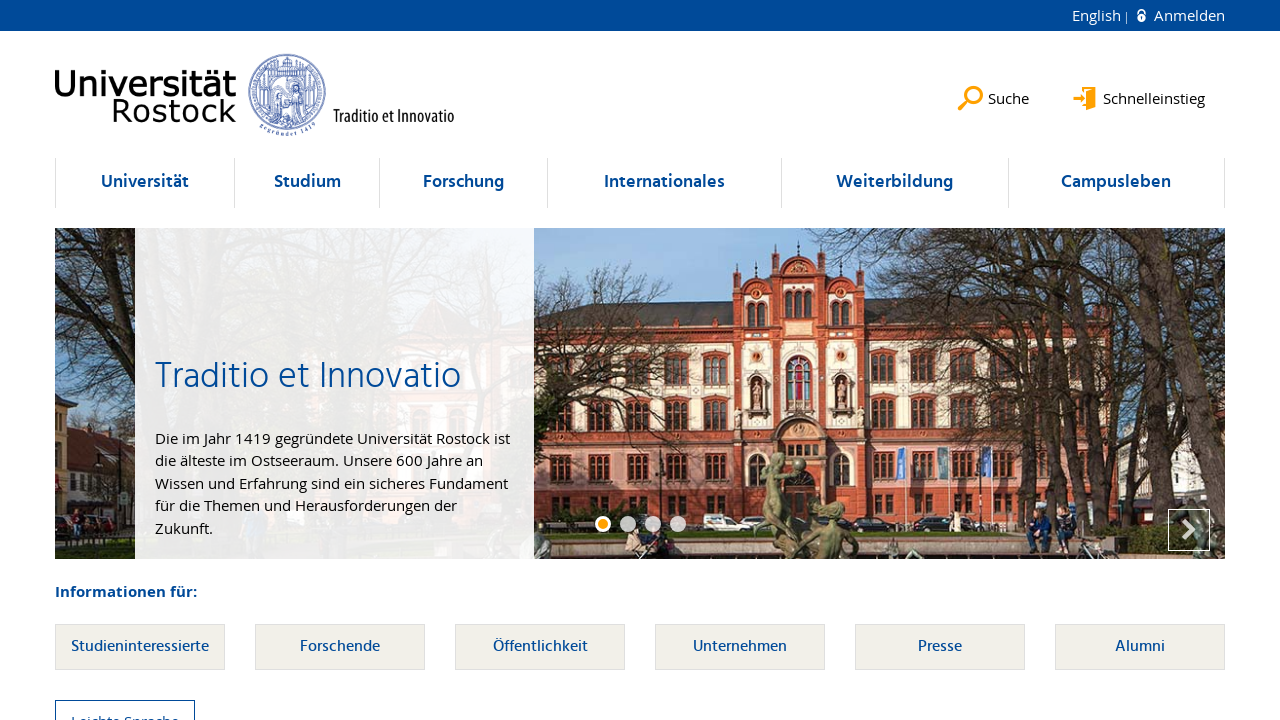

Navigated to University of Rostock homepage
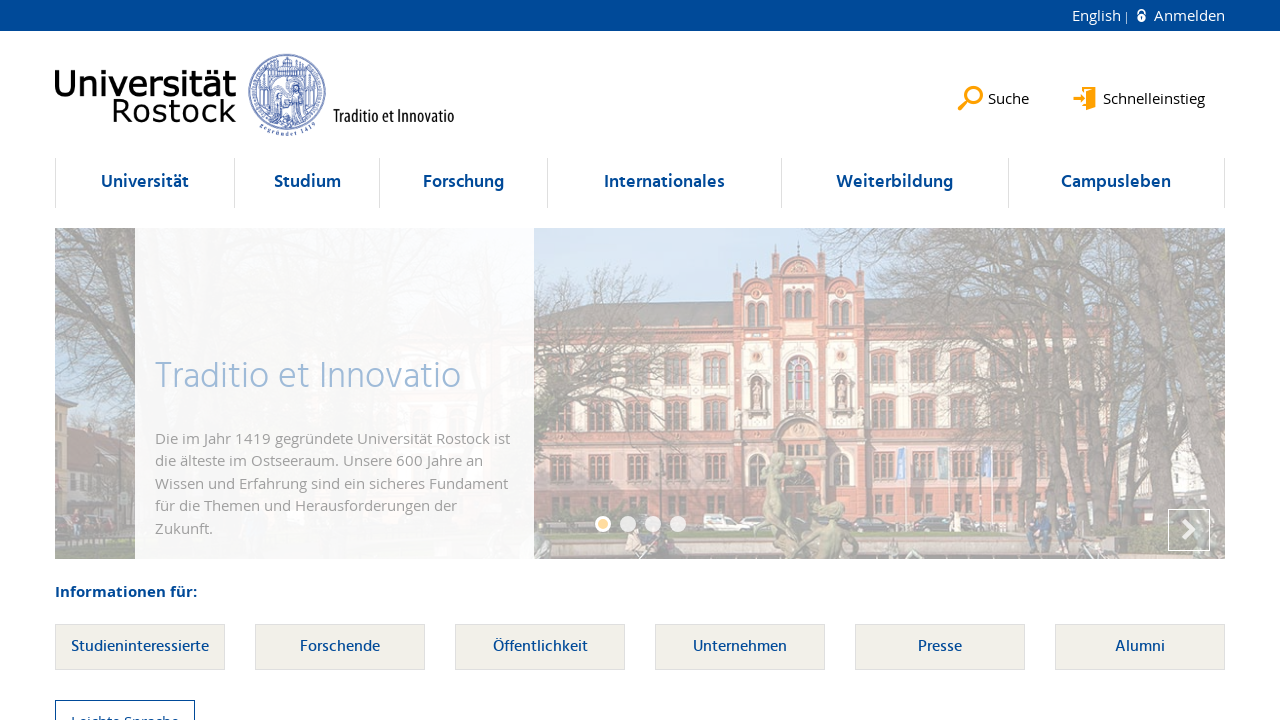

Located nav element with id 'nav'
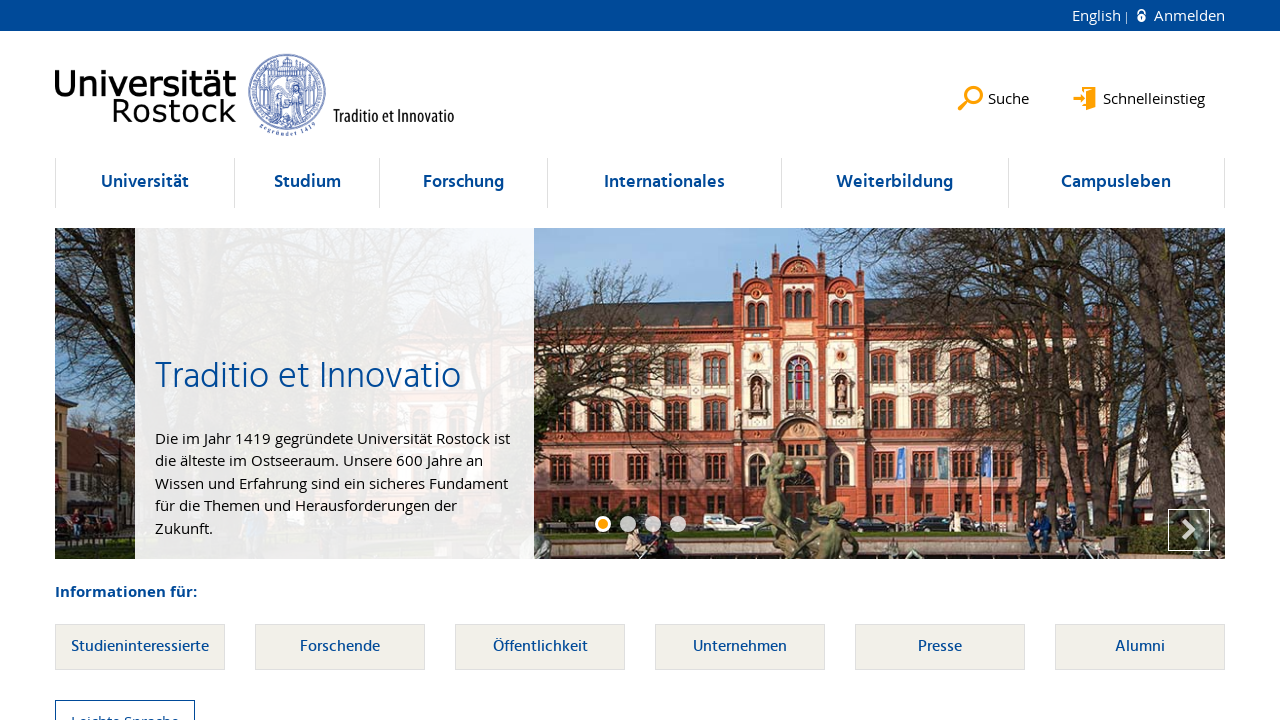

Retrieved aria-label attribute from nav element
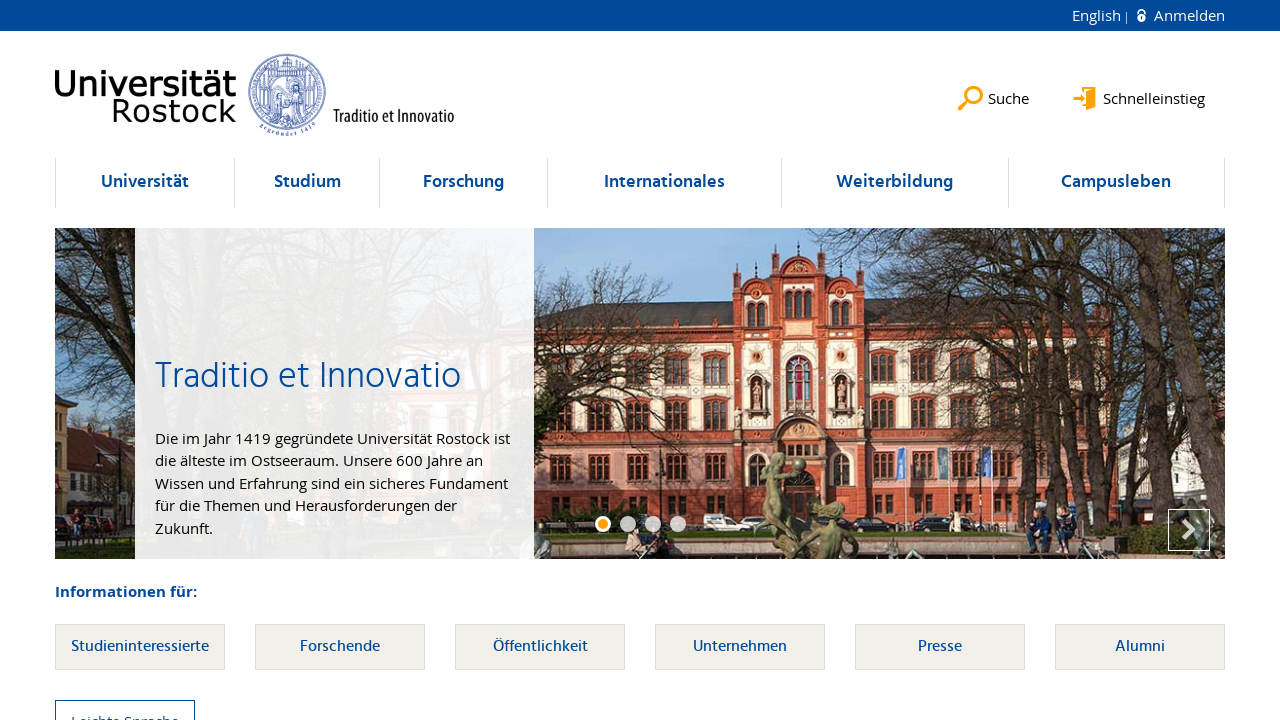

Verified nav element aria-label equals 'Haupt'
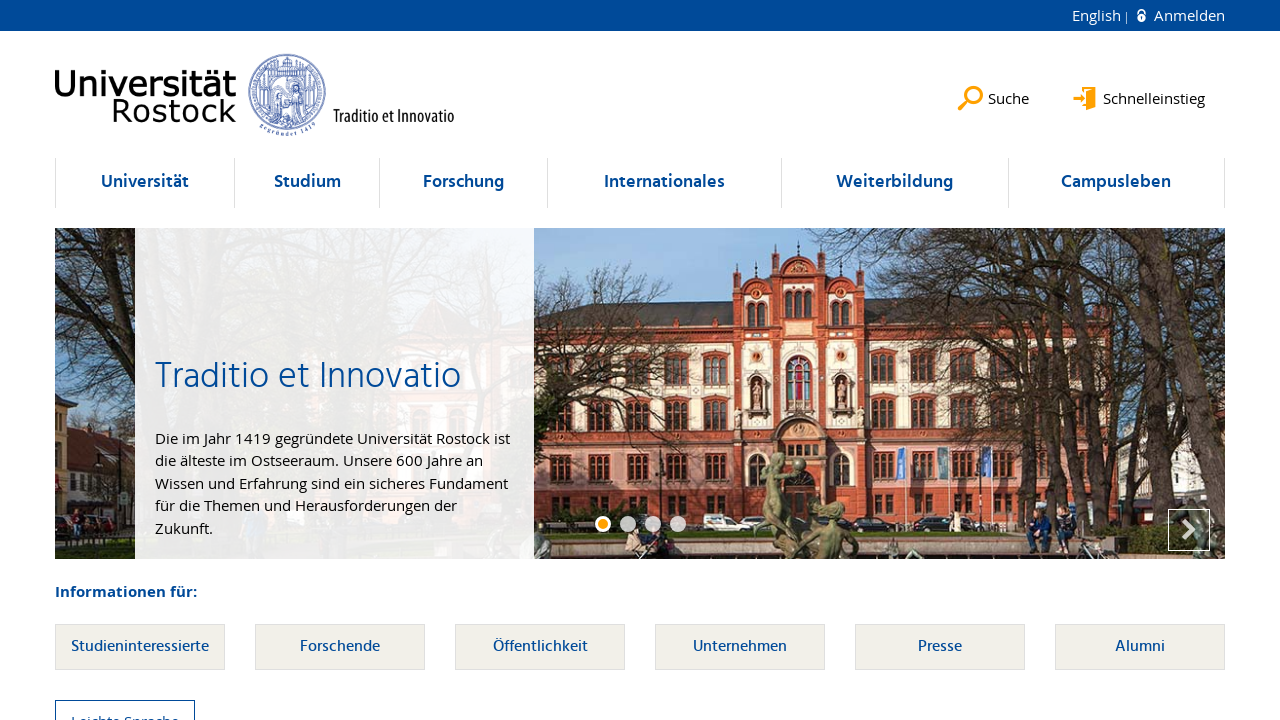

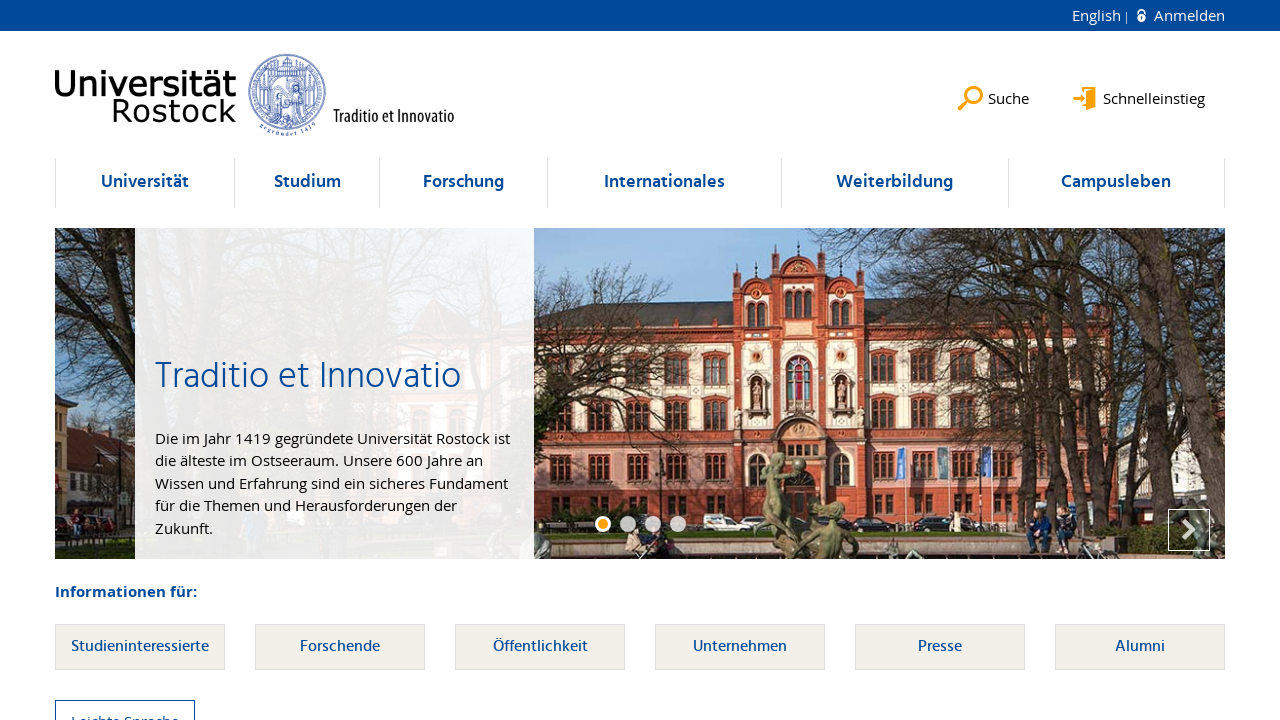